Tests a practice form by filling in personal details including first name, last name, email, gender, mobile number, date of birth, subjects, hobbies, and current address fields.

Starting URL: https://demoqa.com/automation-practice-form

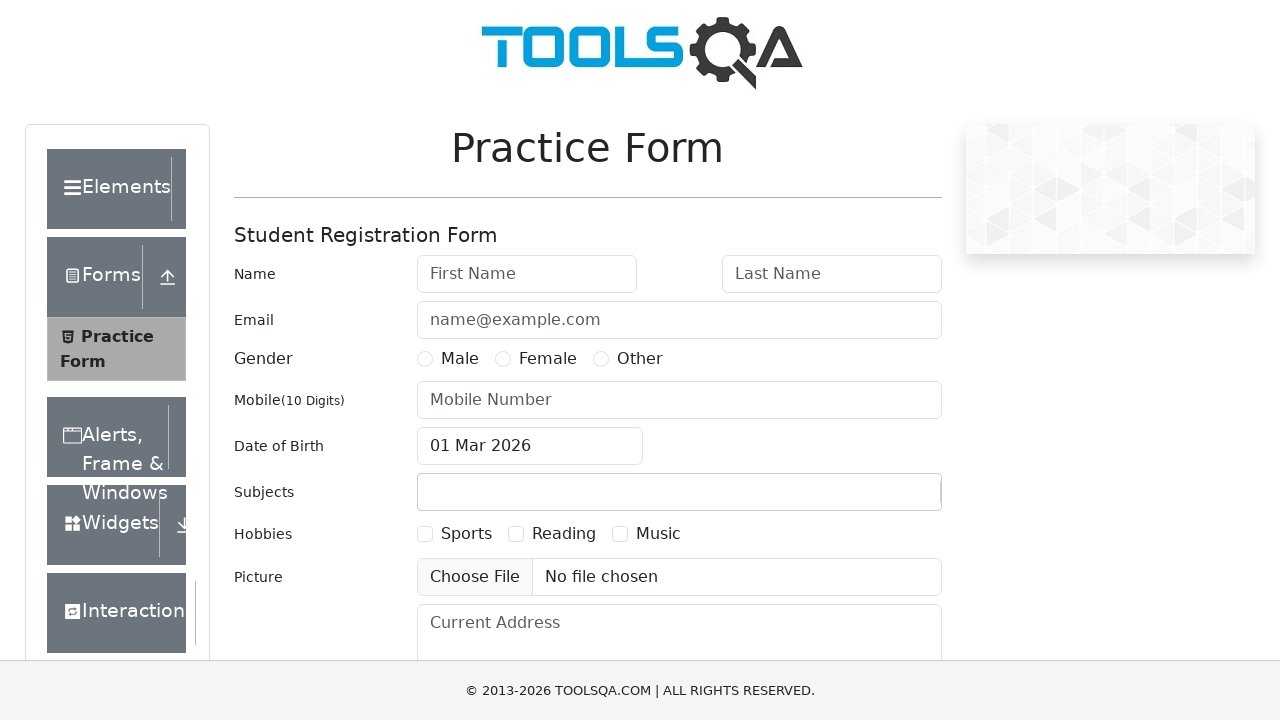

Filled first name field with 'John' on #firstName
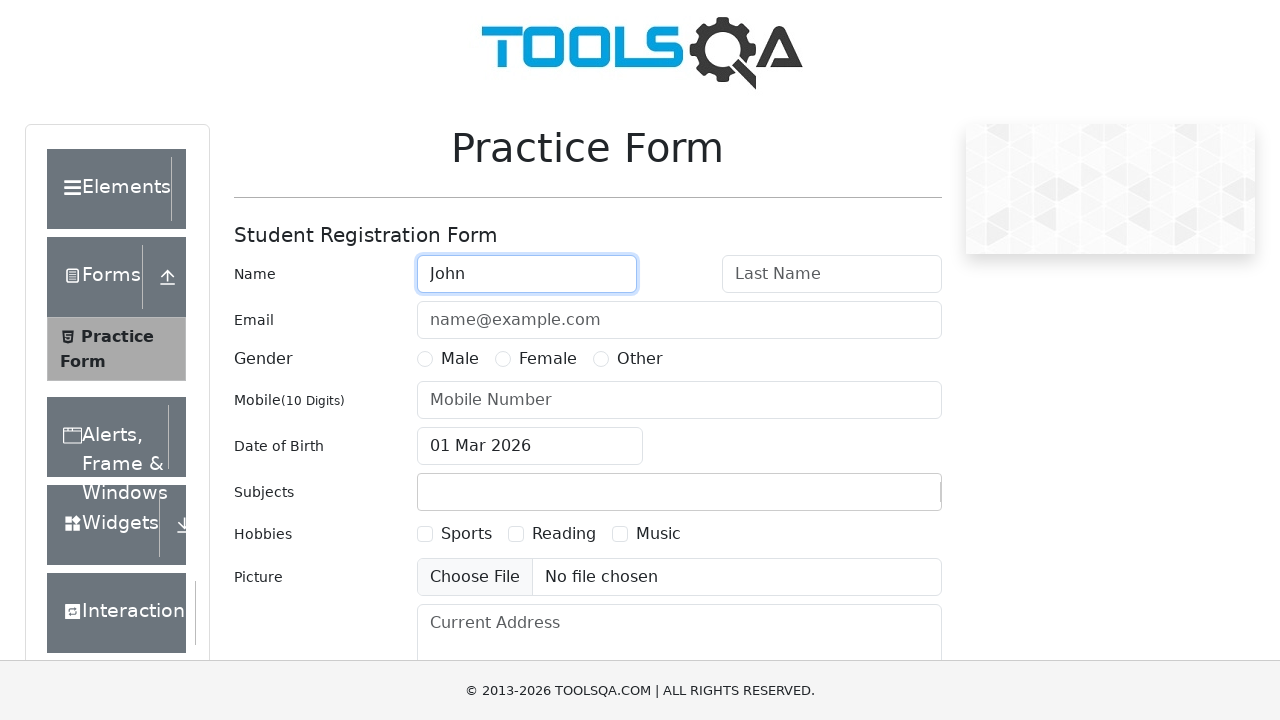

Filled last name field with 'Doe' on #lastName
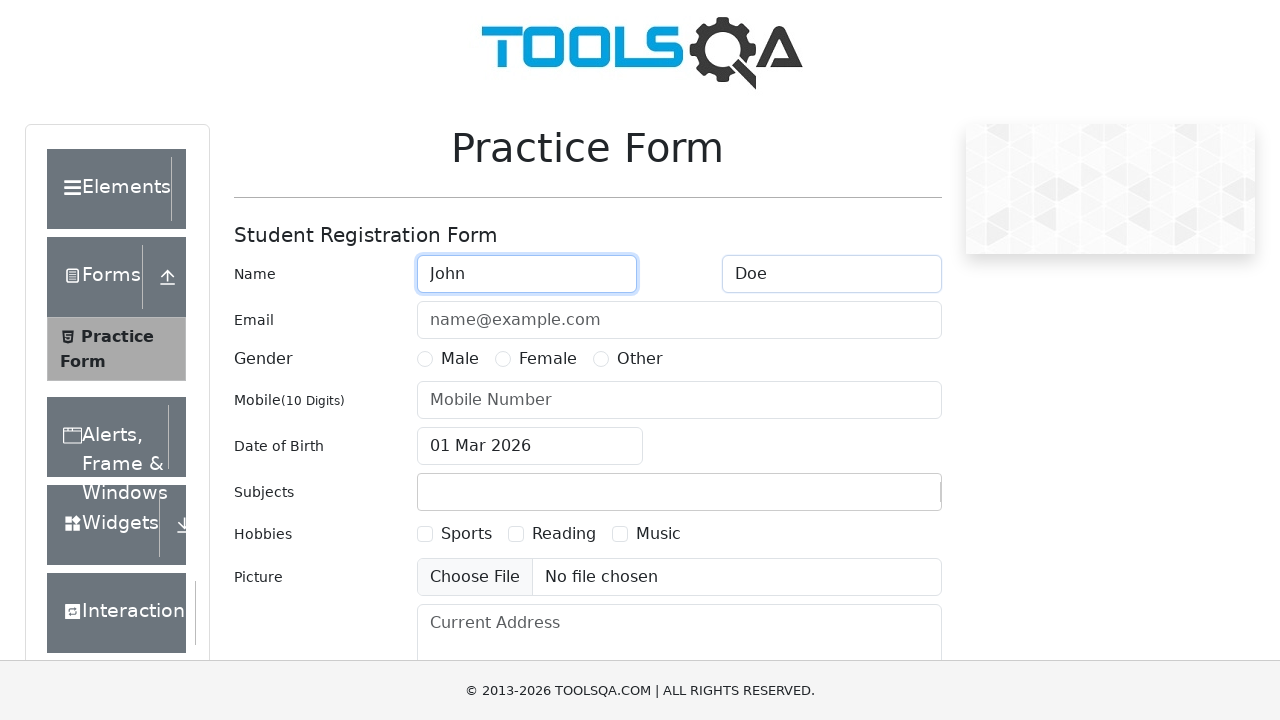

Filled email field with 'myid@gmail.com' on #userEmail
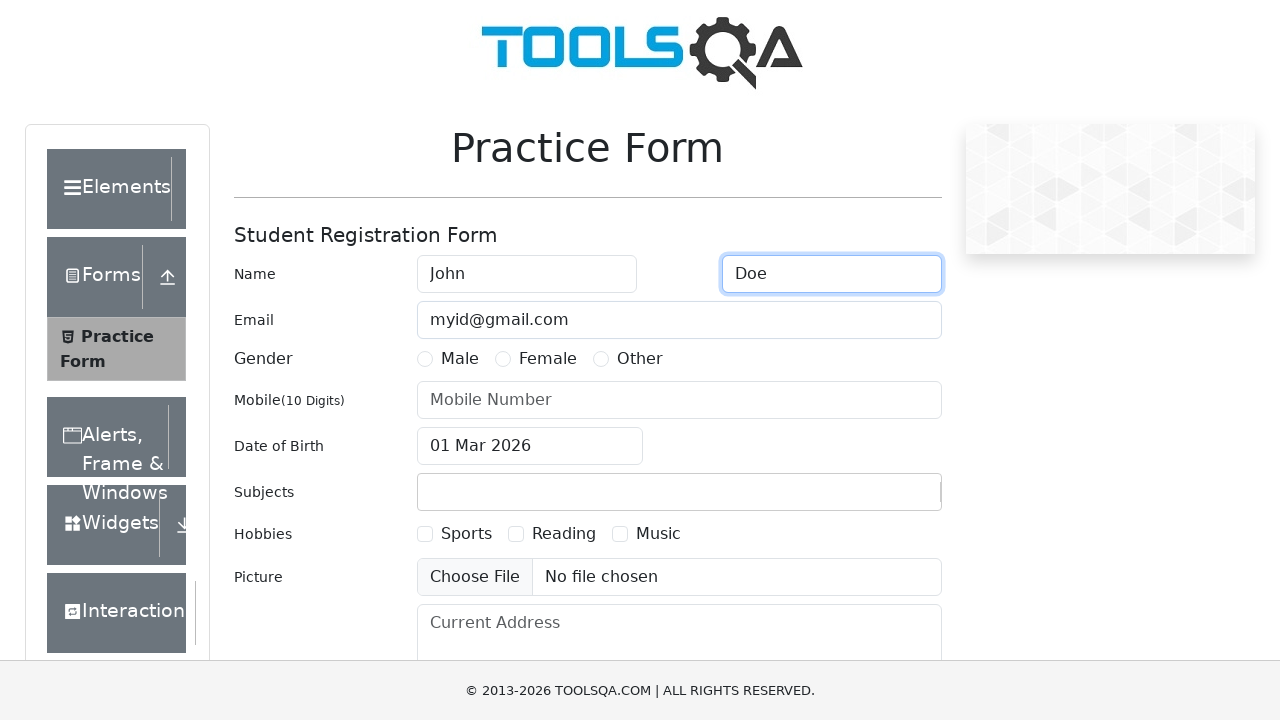

Selected Male gender radio button at (460, 359) on label[for='gender-radio-1']
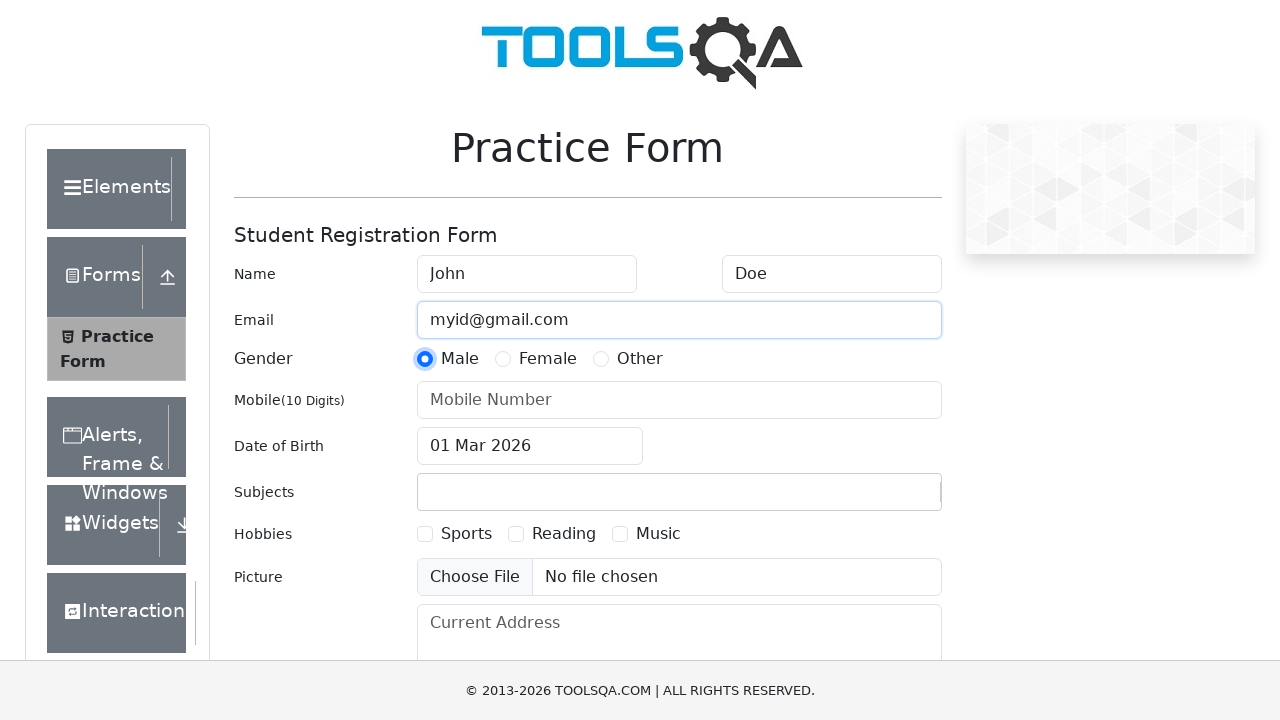

Filled mobile number field with '9876543210' on #userNumber
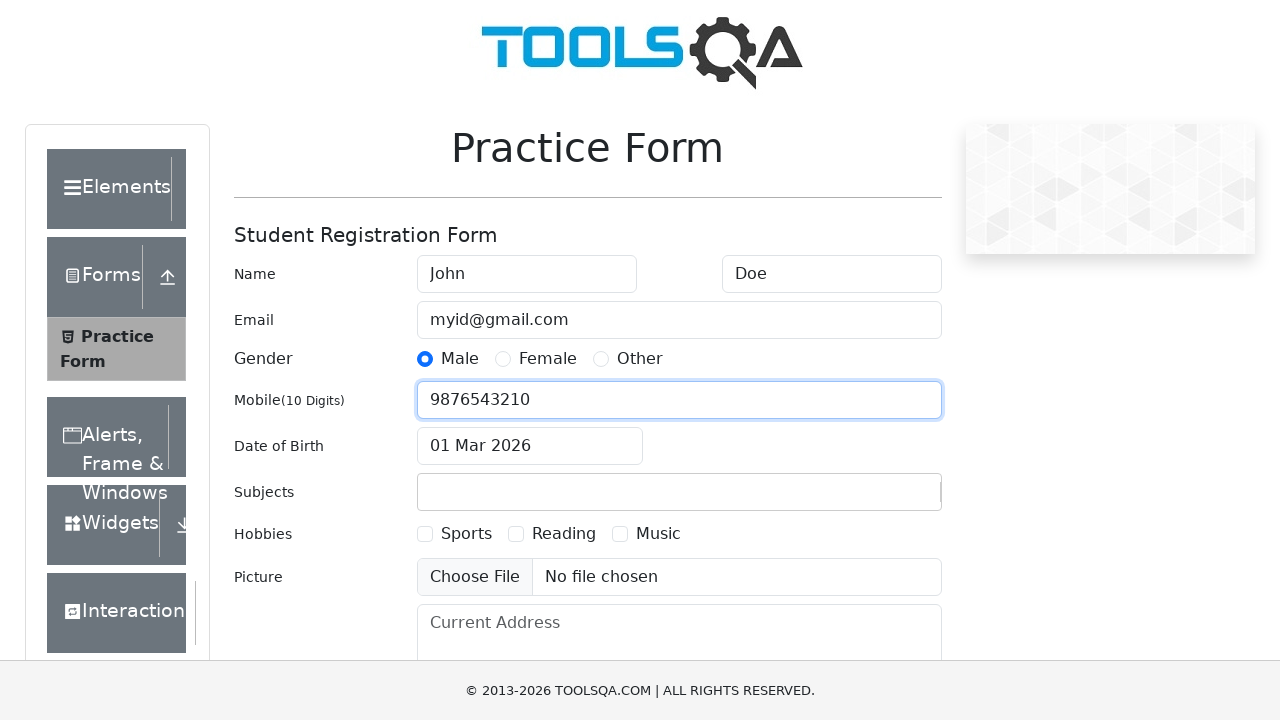

Clicked date of birth field to open date picker at (530, 446) on #dateOfBirthInput
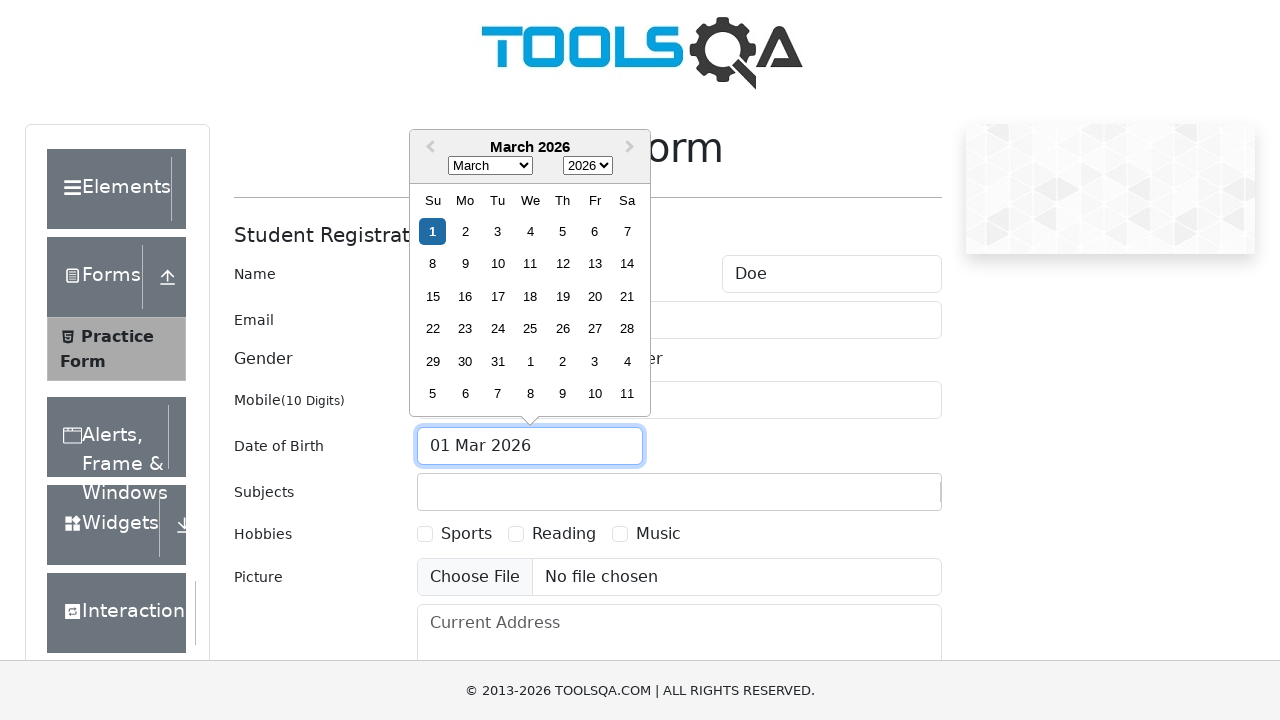

Selected June as the month in date picker on select.react-datepicker__month-select
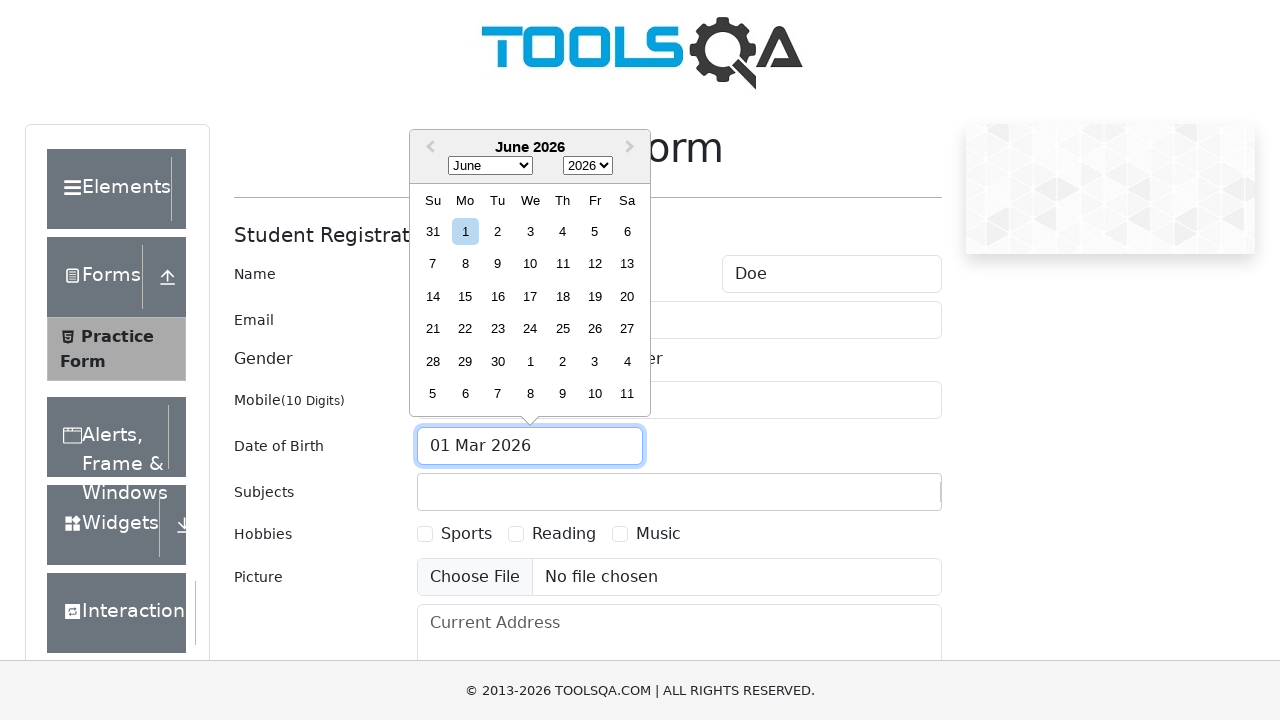

Selected 1991 as the year in date picker on select.react-datepicker__year-select
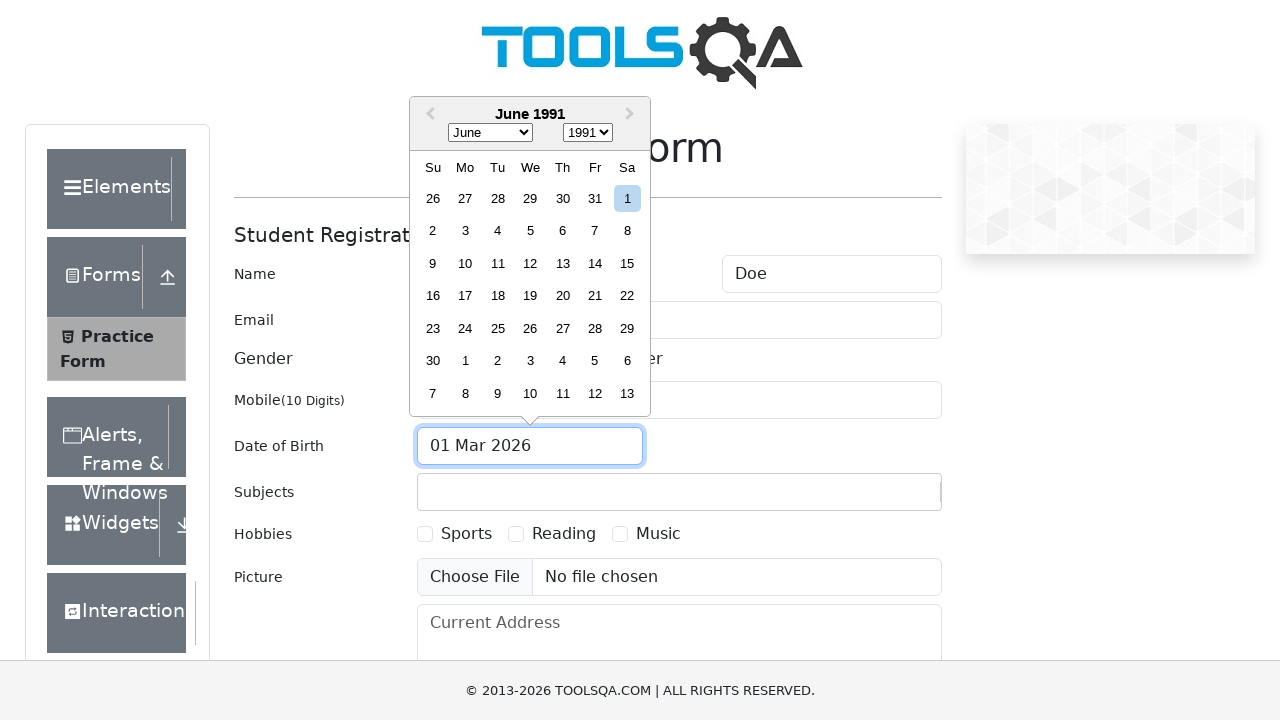

Selected 5th day in date picker at (530, 231) on div.react-datepicker__day--005:not(.react-datepicker__day--outside-month)
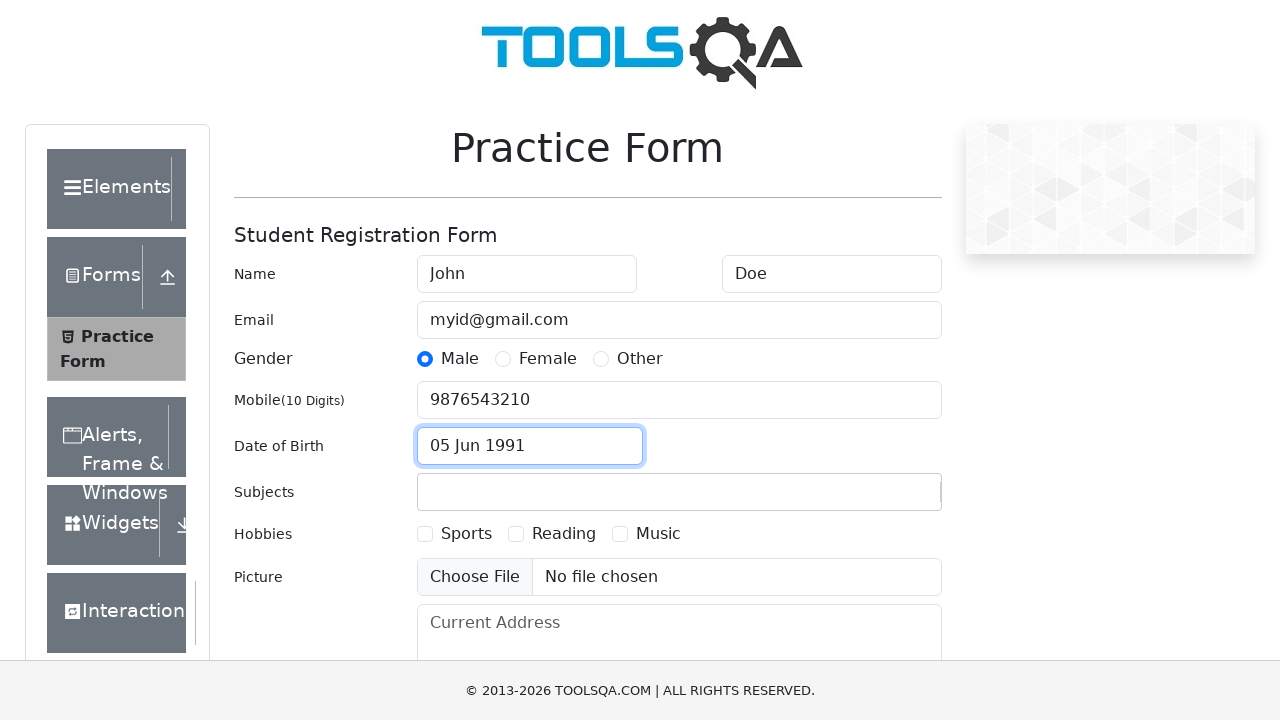

Filled subjects field with 'Maths' on #subjectsInput
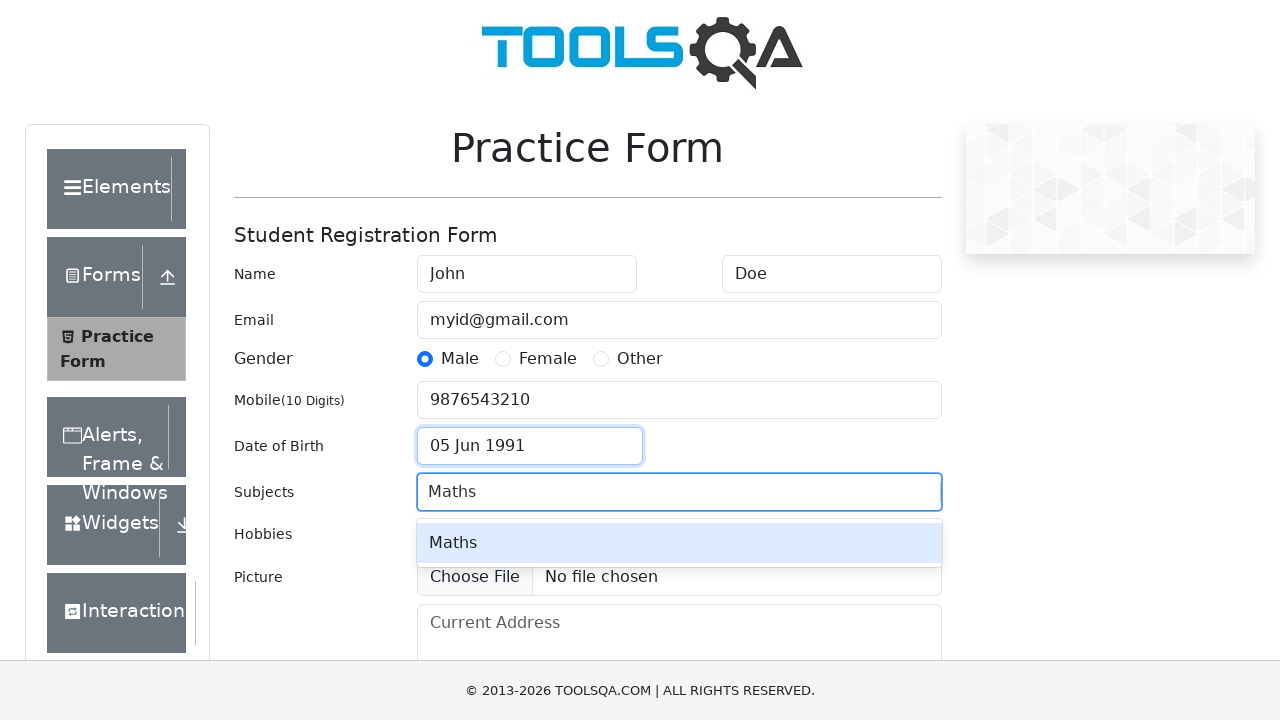

Pressed Enter to add 'Maths' subject on #subjectsInput
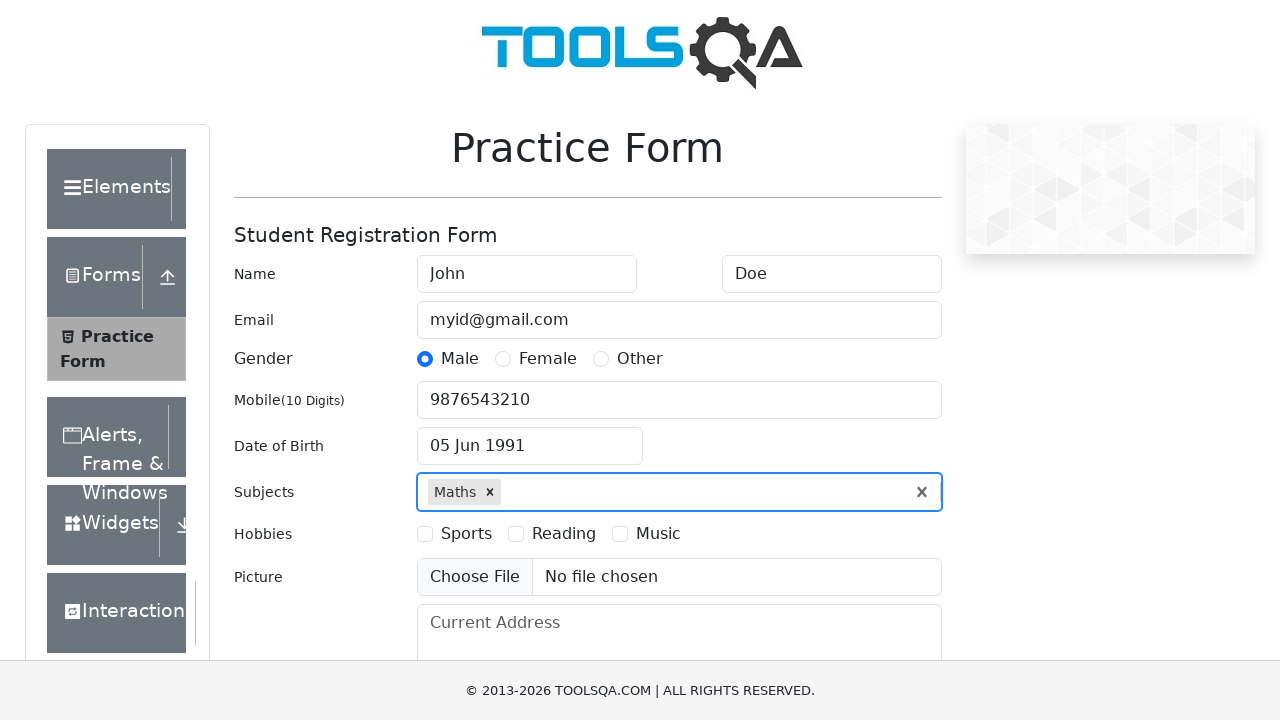

Filled subjects field with 'Chemistry' on #subjectsInput
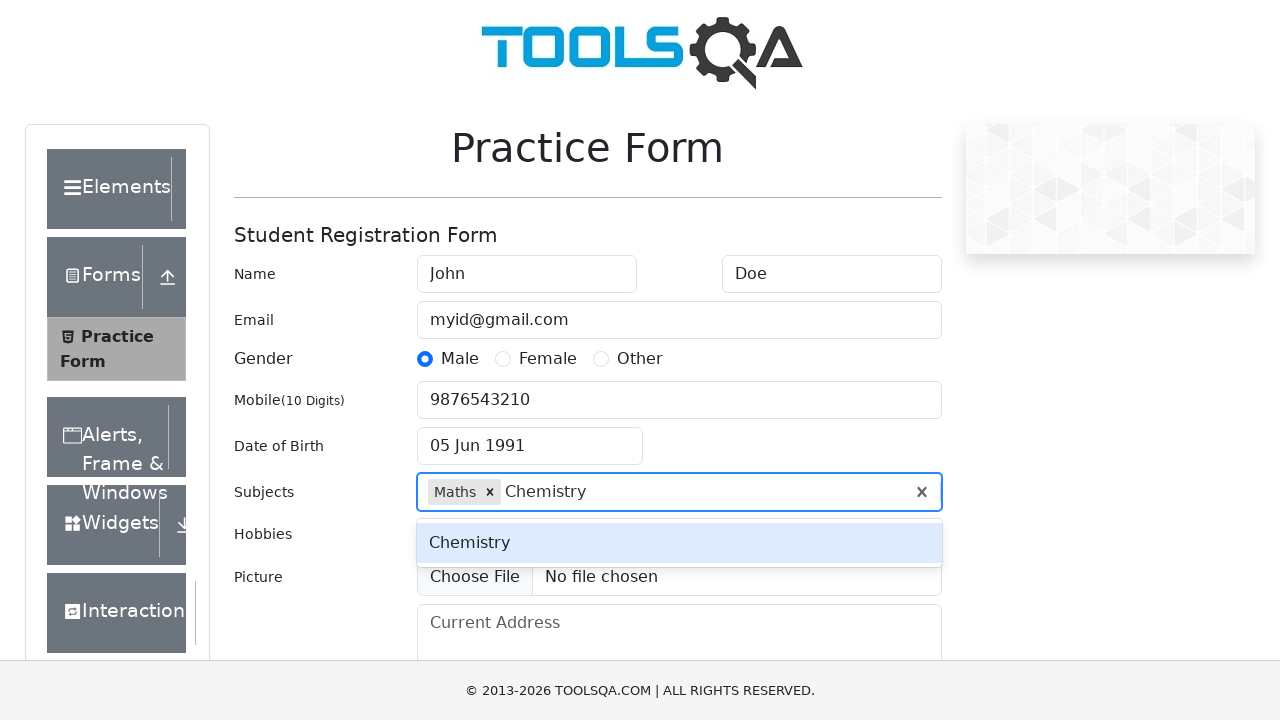

Pressed Enter to add 'Chemistry' subject on #subjectsInput
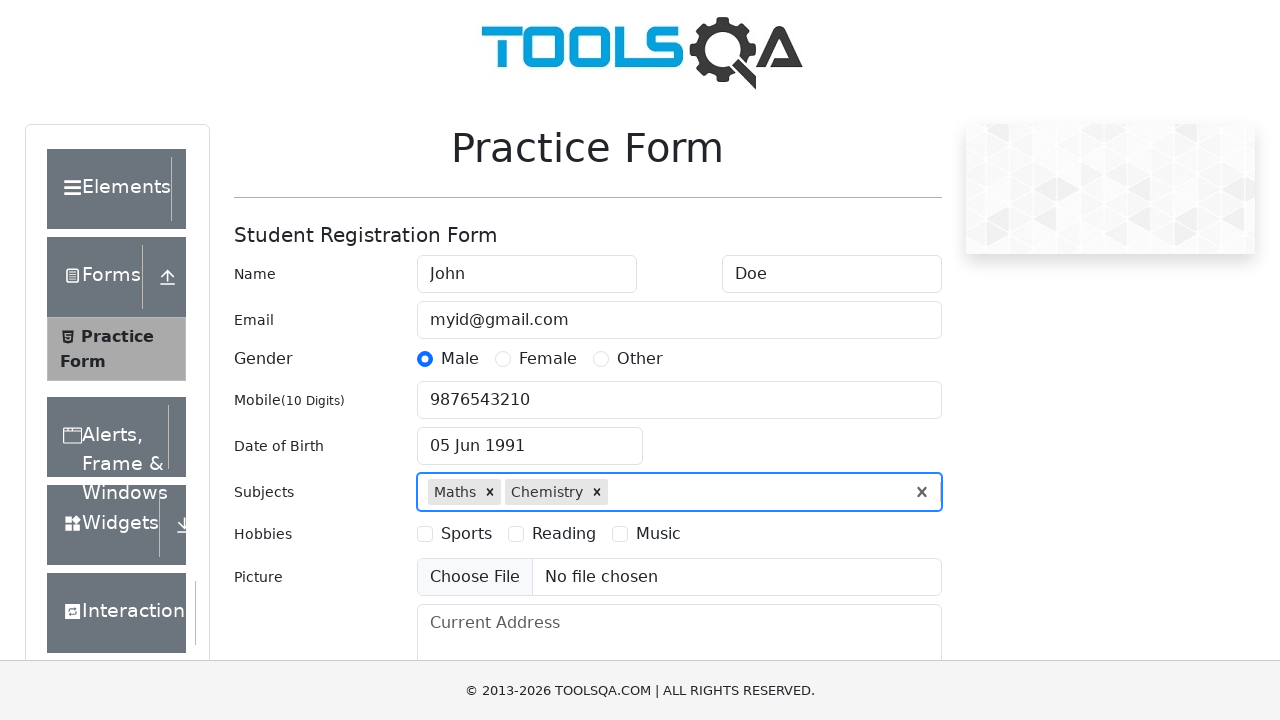

Selected Sports hobby checkbox at (466, 534) on label[for='hobbies-checkbox-1']
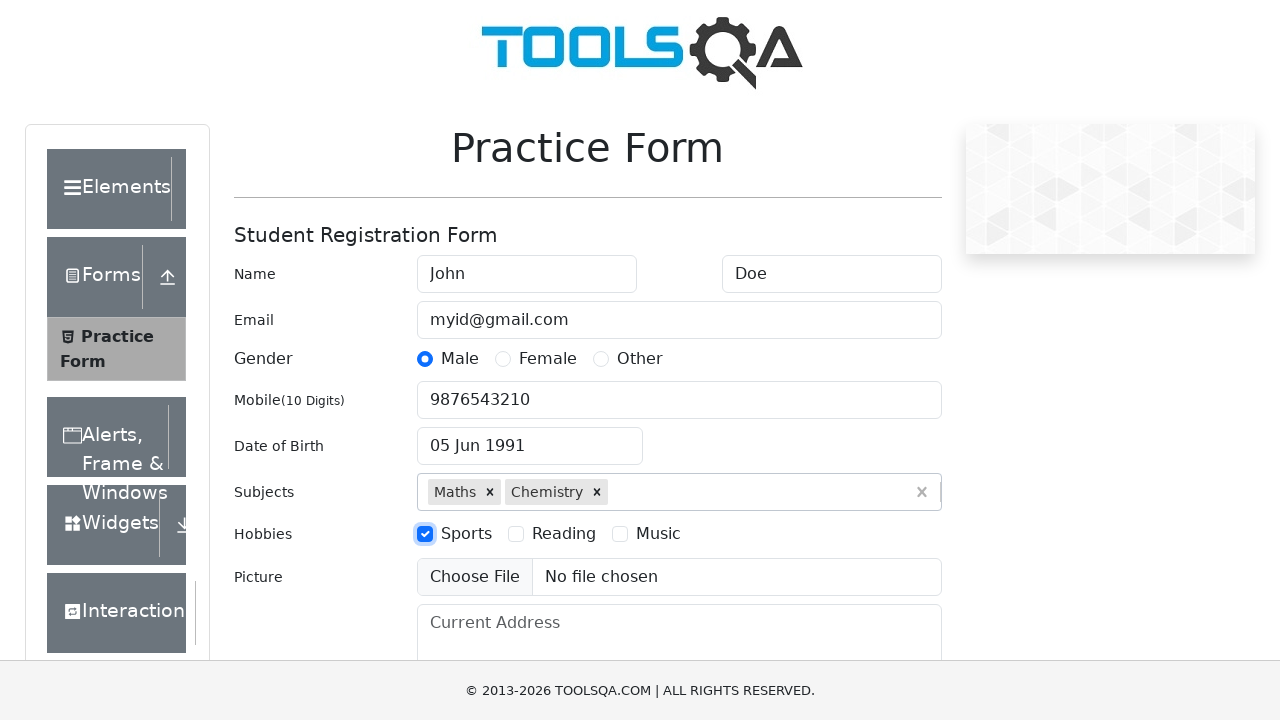

Filled current address field with '123 Street, City, Country' on #currentAddress
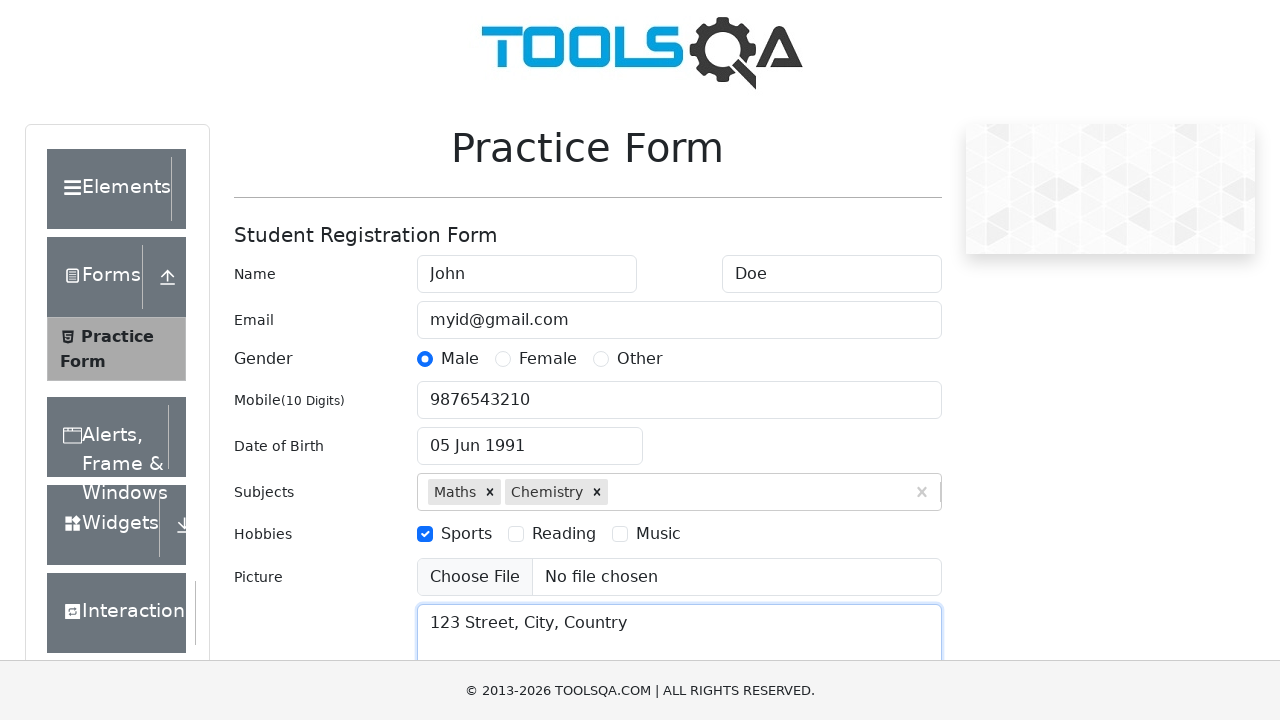

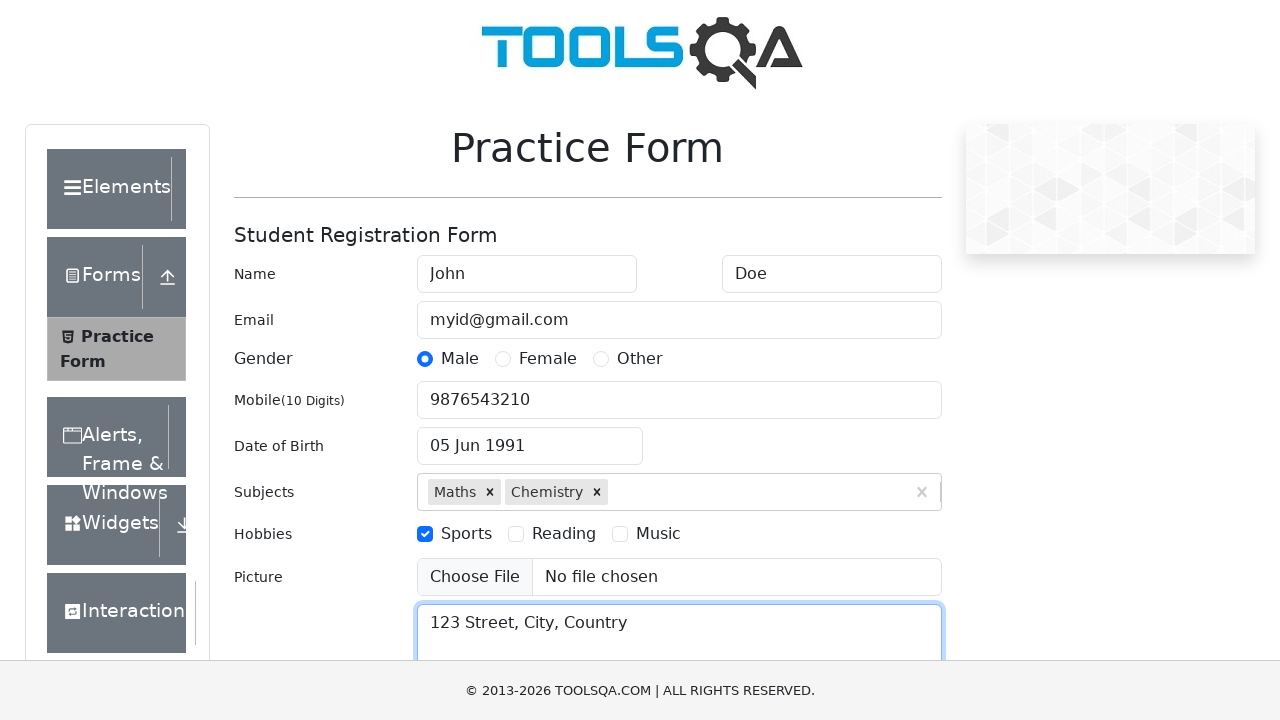